Tests that edits are cancelled when pressing escape key

Starting URL: https://demo.playwright.dev/todomvc

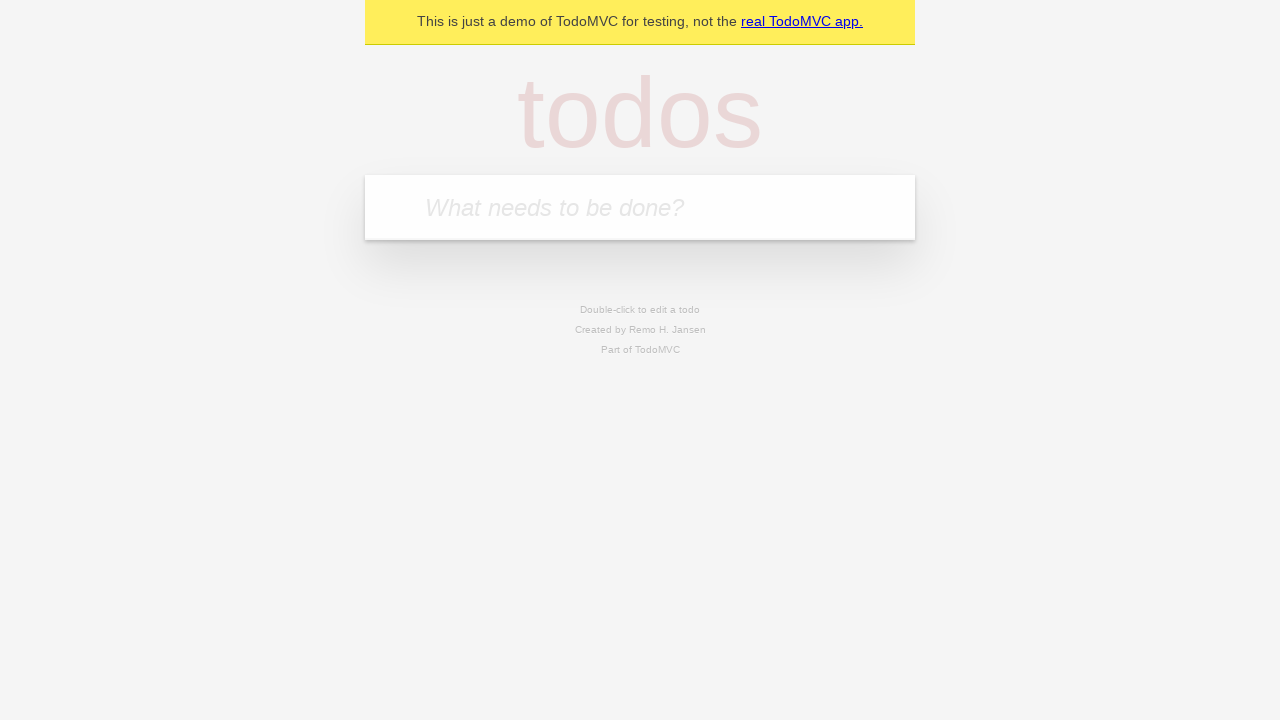

Filled todo input with 'buy some cheese' on internal:attr=[placeholder="What needs to be done?"i]
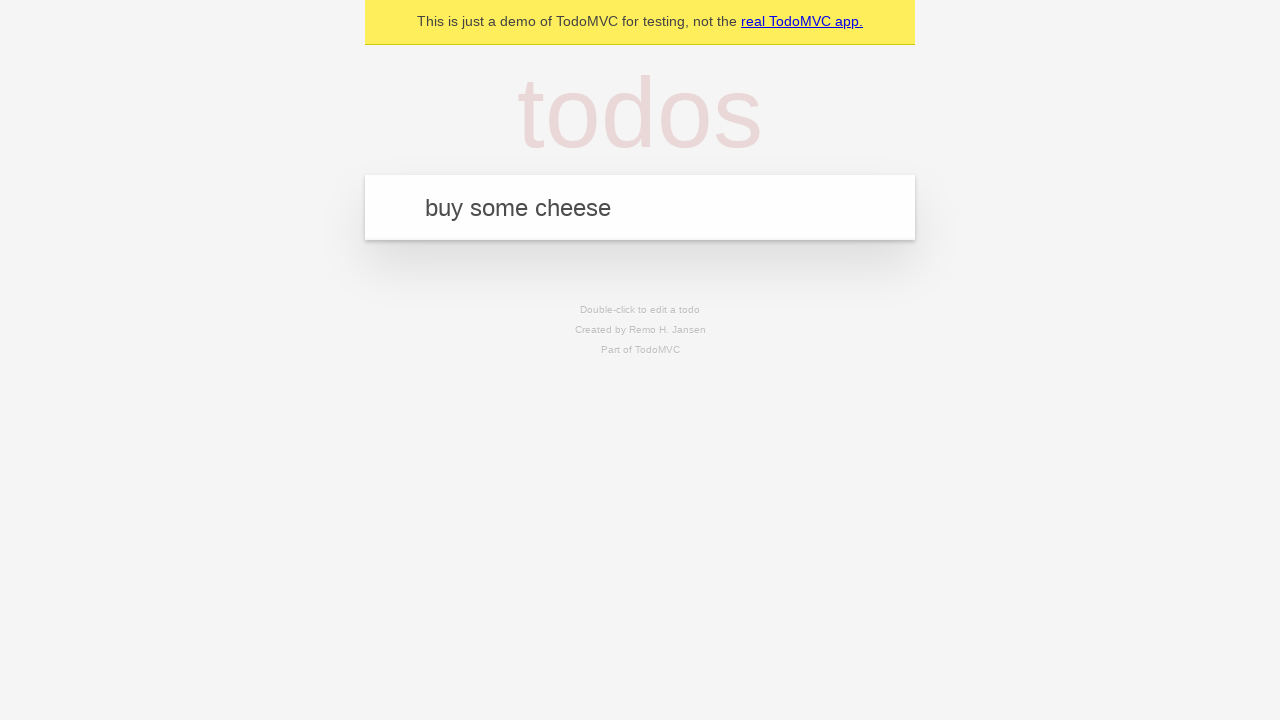

Pressed Enter to add first todo on internal:attr=[placeholder="What needs to be done?"i]
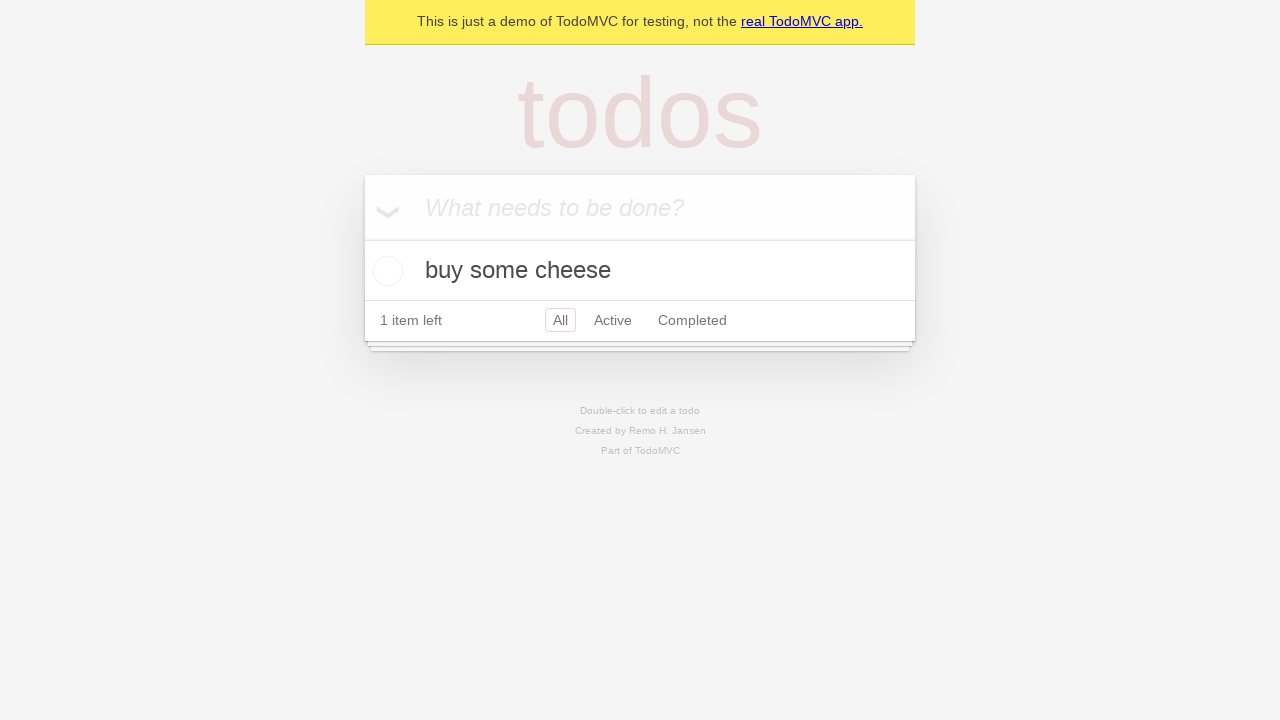

Filled todo input with 'feed the cat' on internal:attr=[placeholder="What needs to be done?"i]
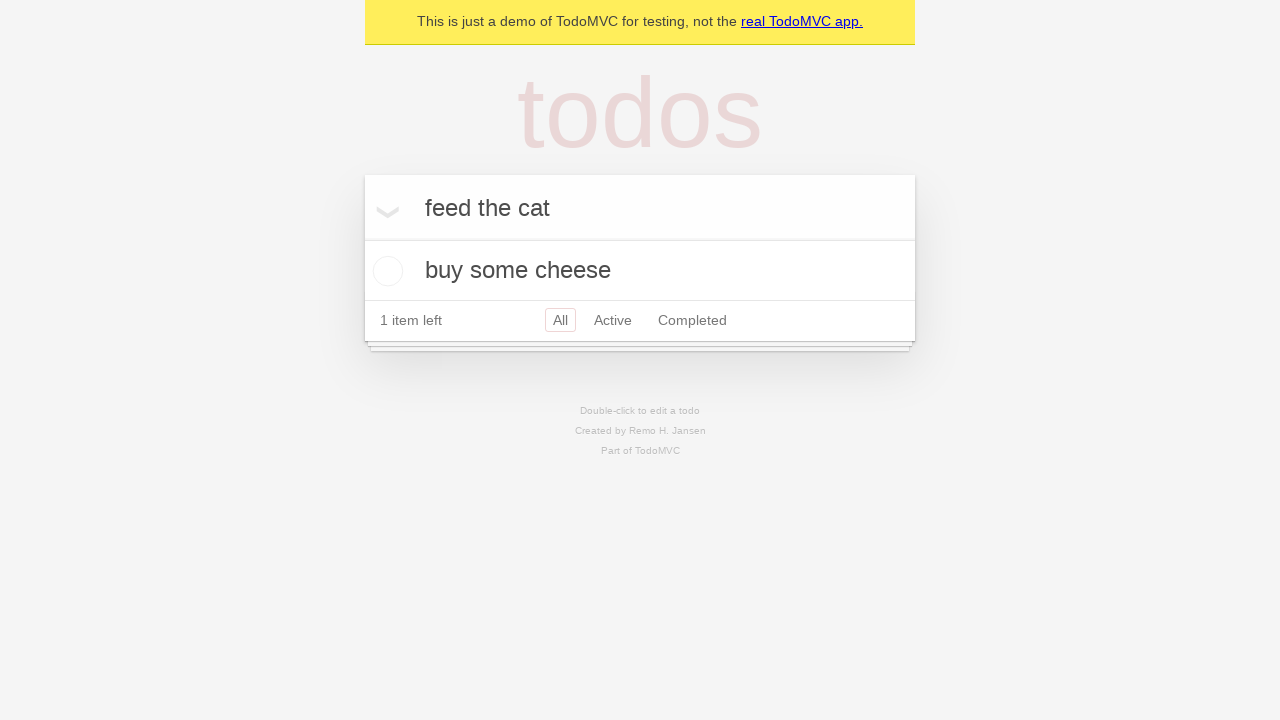

Pressed Enter to add second todo on internal:attr=[placeholder="What needs to be done?"i]
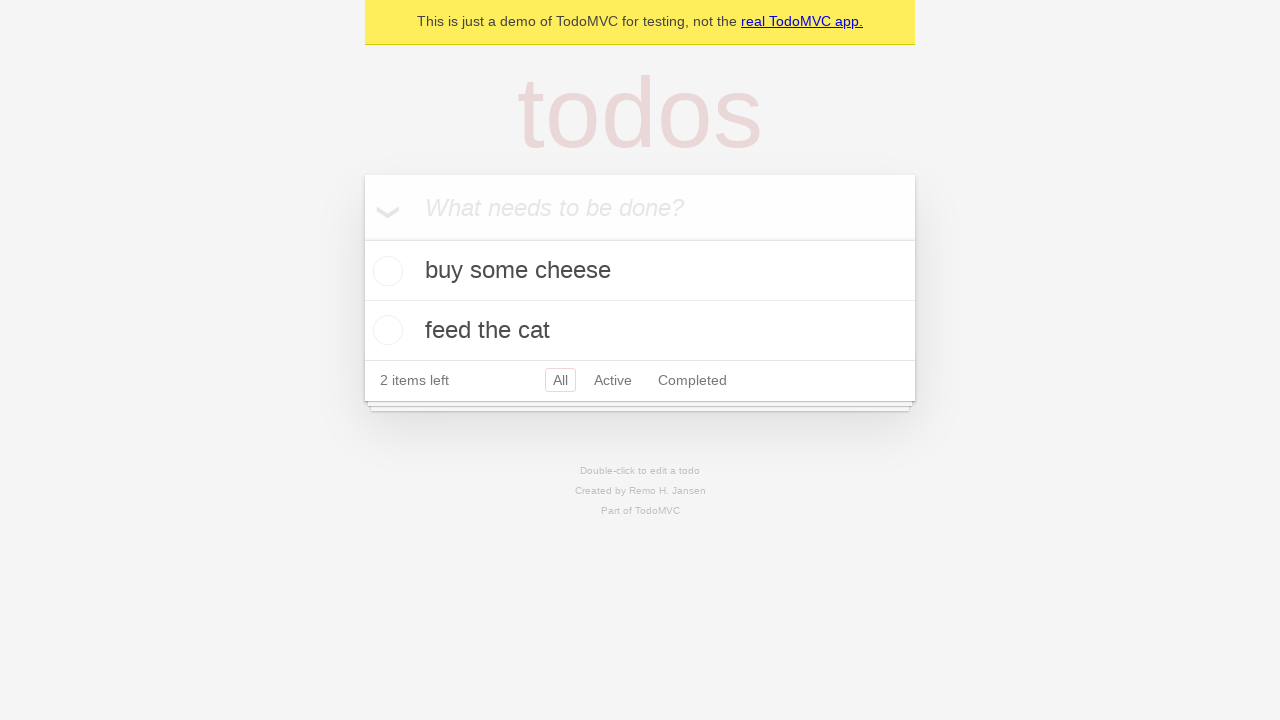

Filled todo input with 'book a doctors appointment' on internal:attr=[placeholder="What needs to be done?"i]
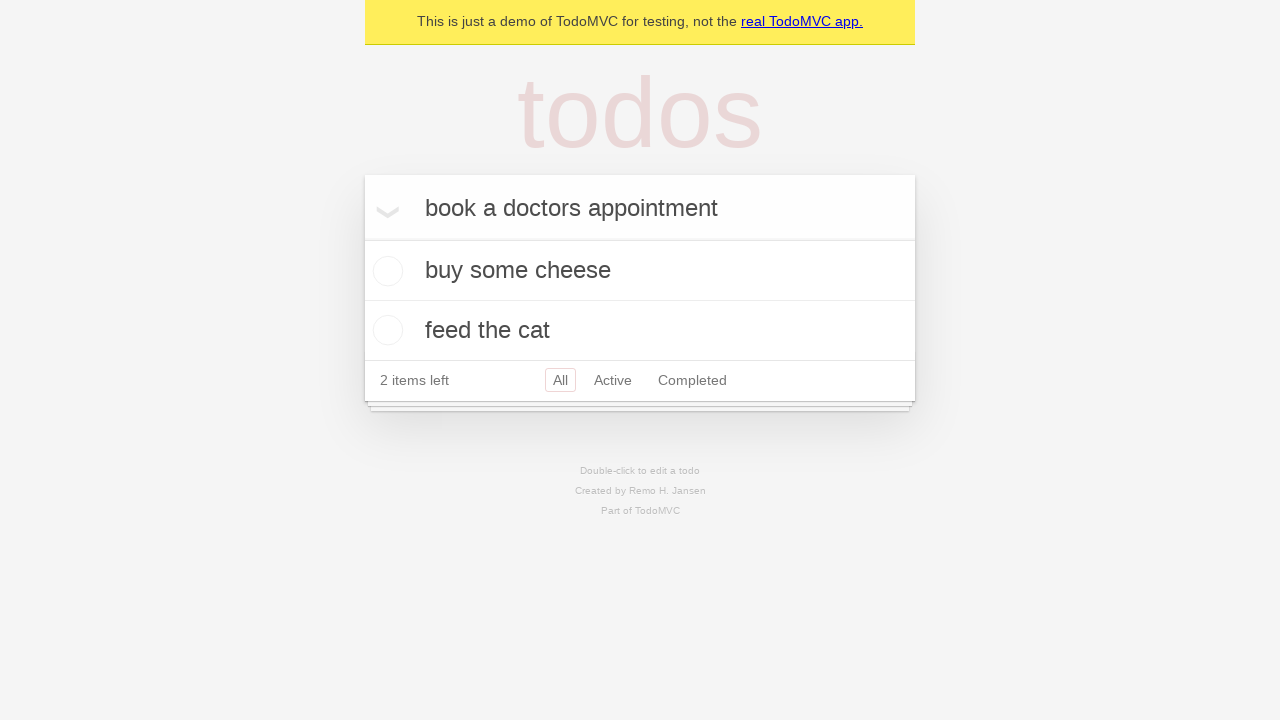

Pressed Enter to add third todo on internal:attr=[placeholder="What needs to be done?"i]
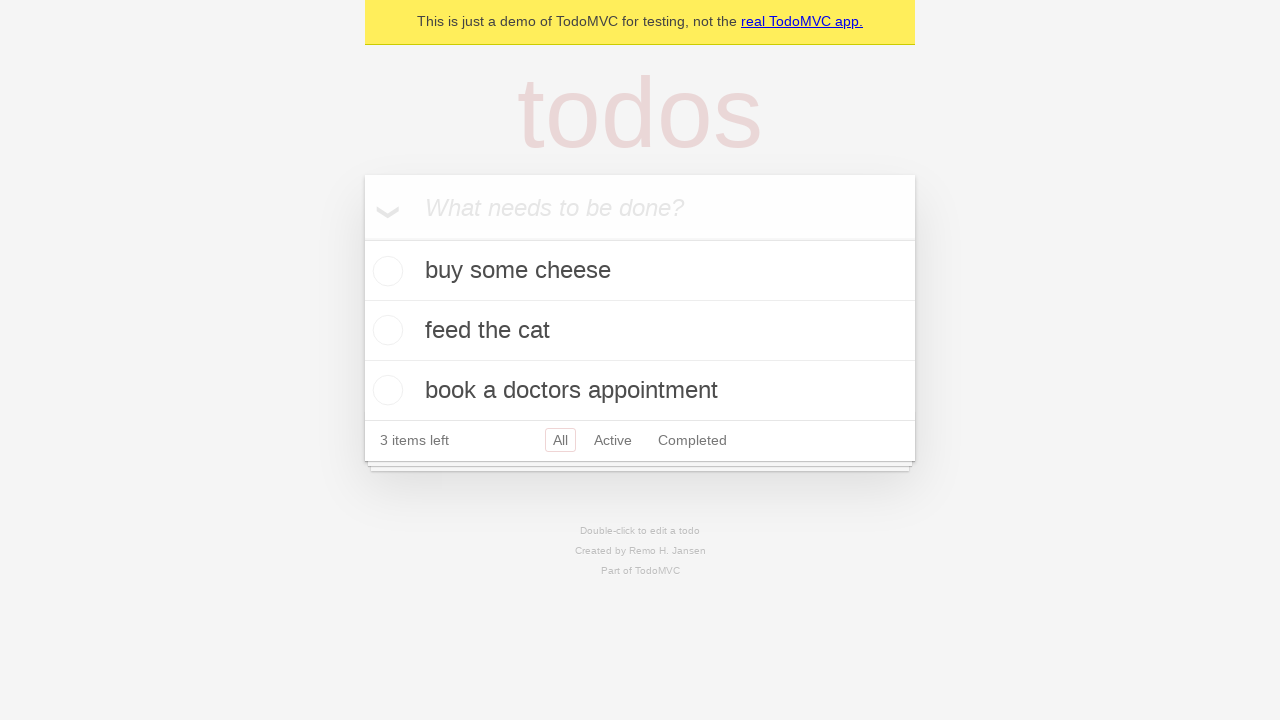

Double-clicked second todo to enter edit mode at (640, 331) on internal:testid=[data-testid="todo-item"s] >> nth=1
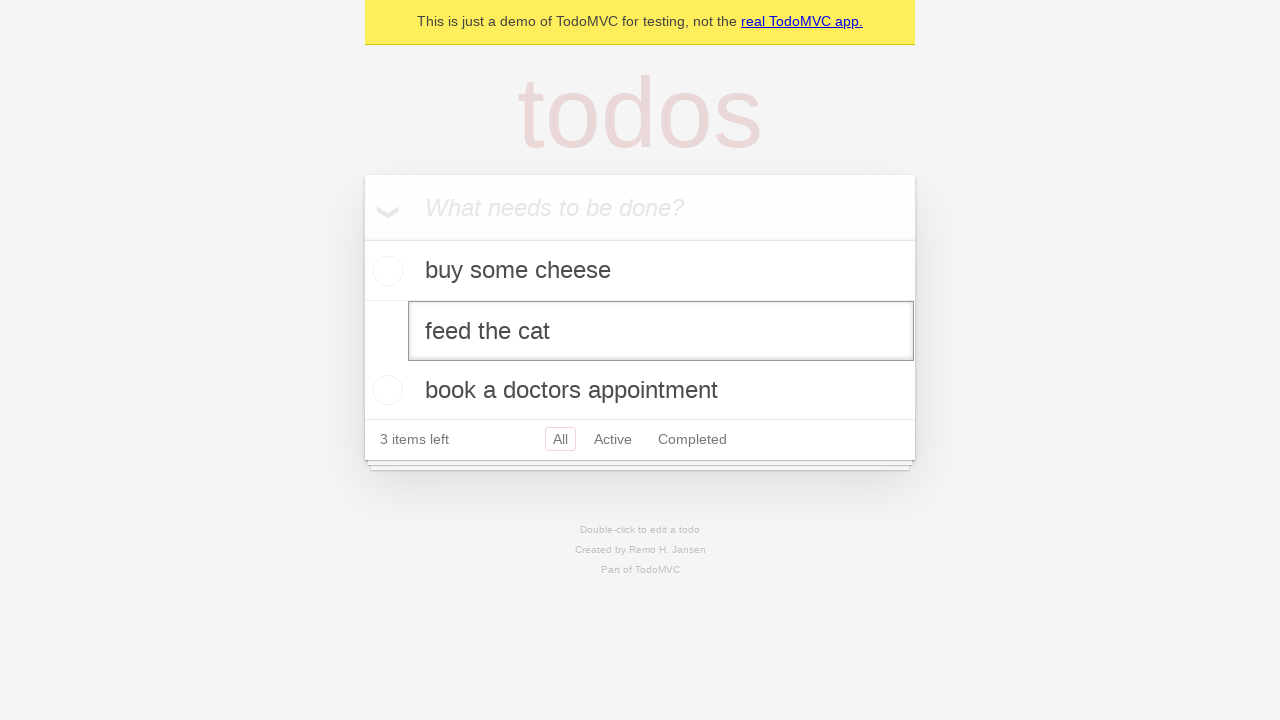

Filled edit field with 'buy some sausages' on internal:testid=[data-testid="todo-item"s] >> nth=1 >> internal:role=textbox[nam
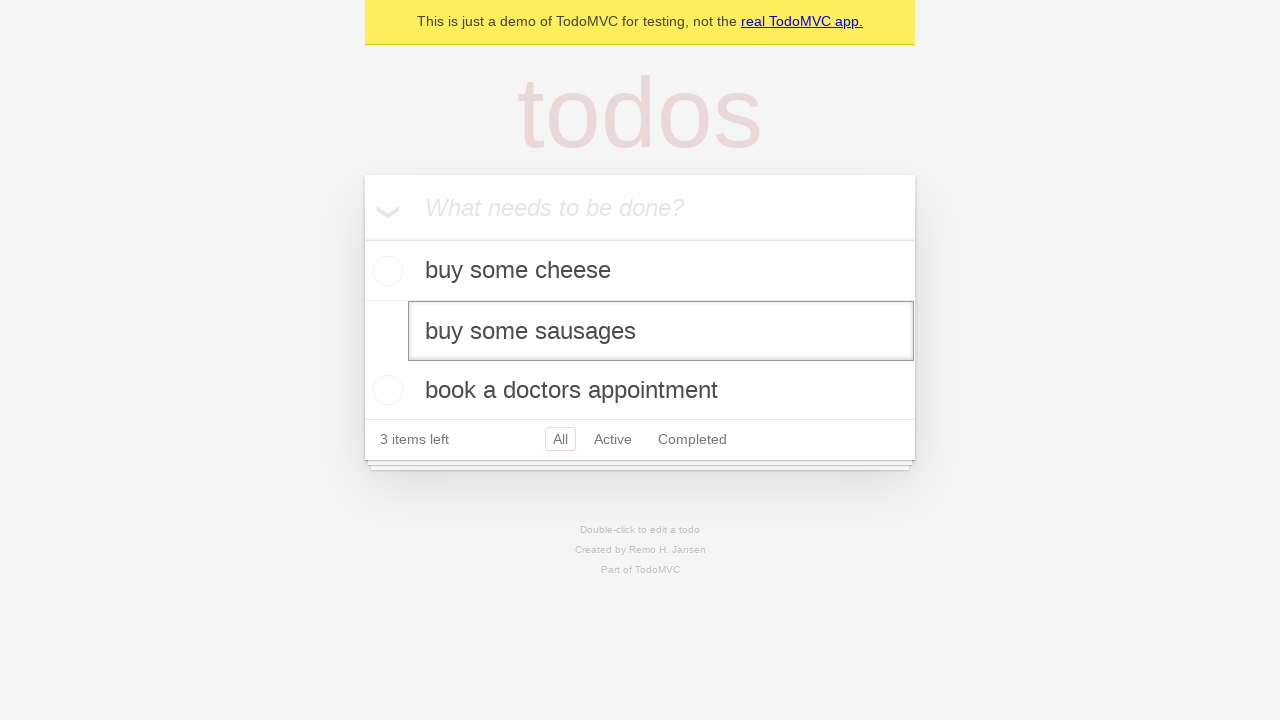

Pressed Escape to cancel edits on internal:testid=[data-testid="todo-item"s] >> nth=1 >> internal:role=textbox[nam
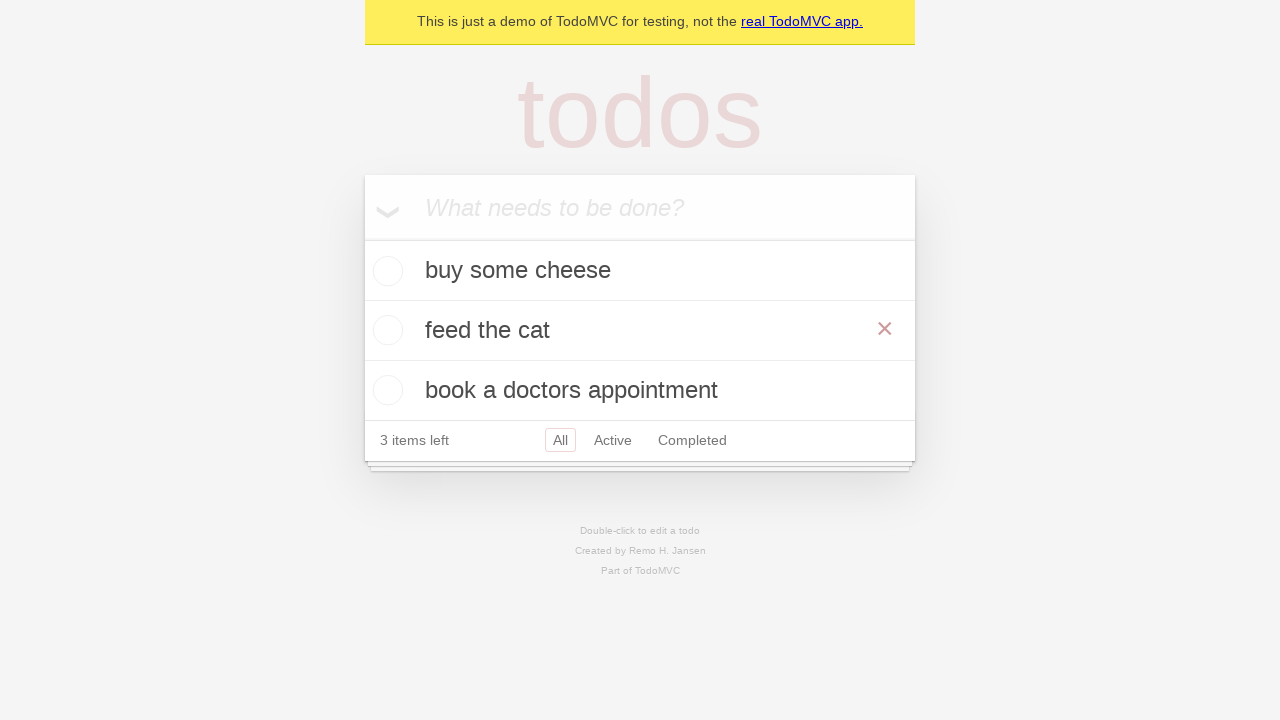

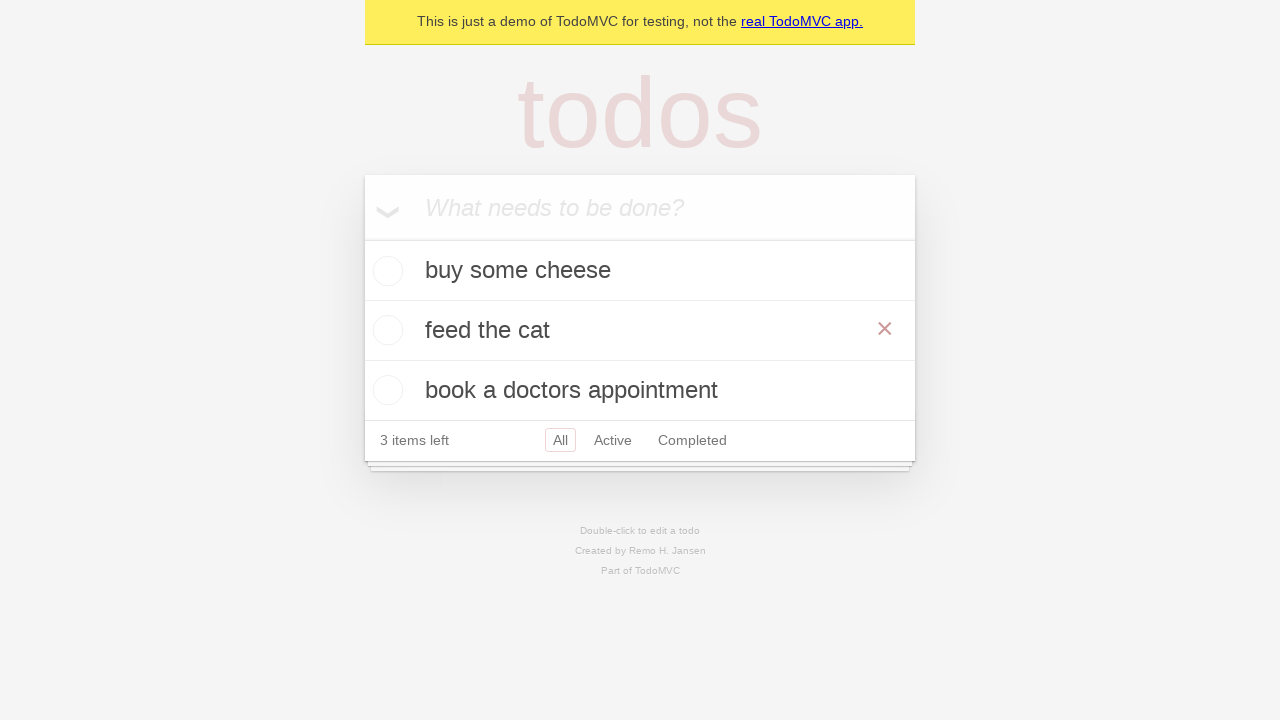